Tests mouse actions on a button element by performing a double-click and then a right-click (context click) on the "Copy Text" button

Starting URL: http://testautomationpractice.blogspot.com/

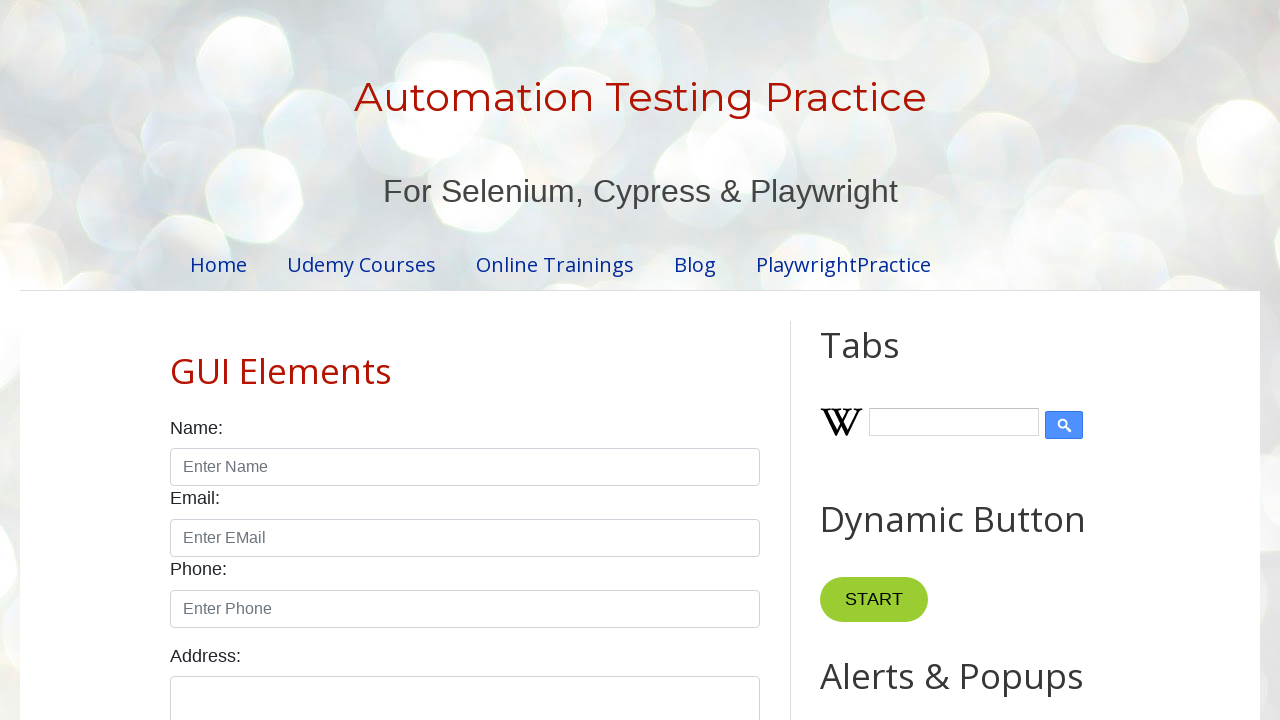

Located the 'Copy Text' button element
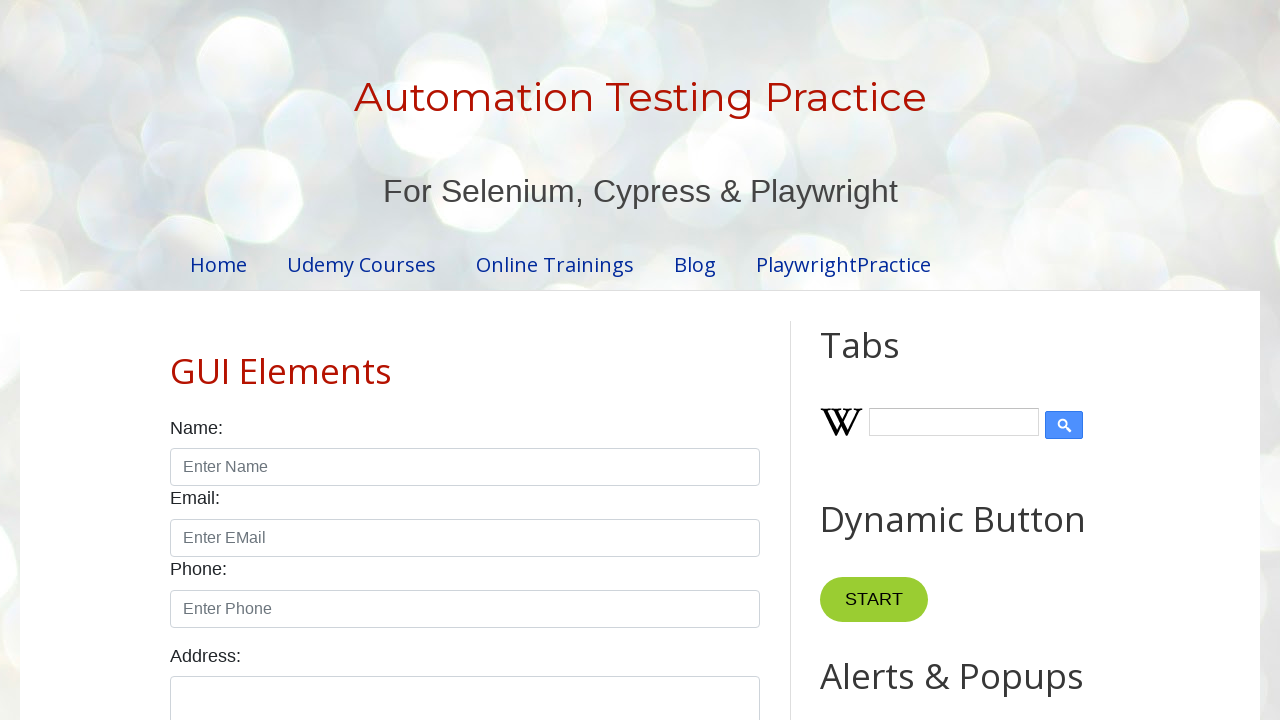

Performed double-click on the 'Copy Text' button at (885, 360) on xpath=//button[contains(text(),'Copy Text')]
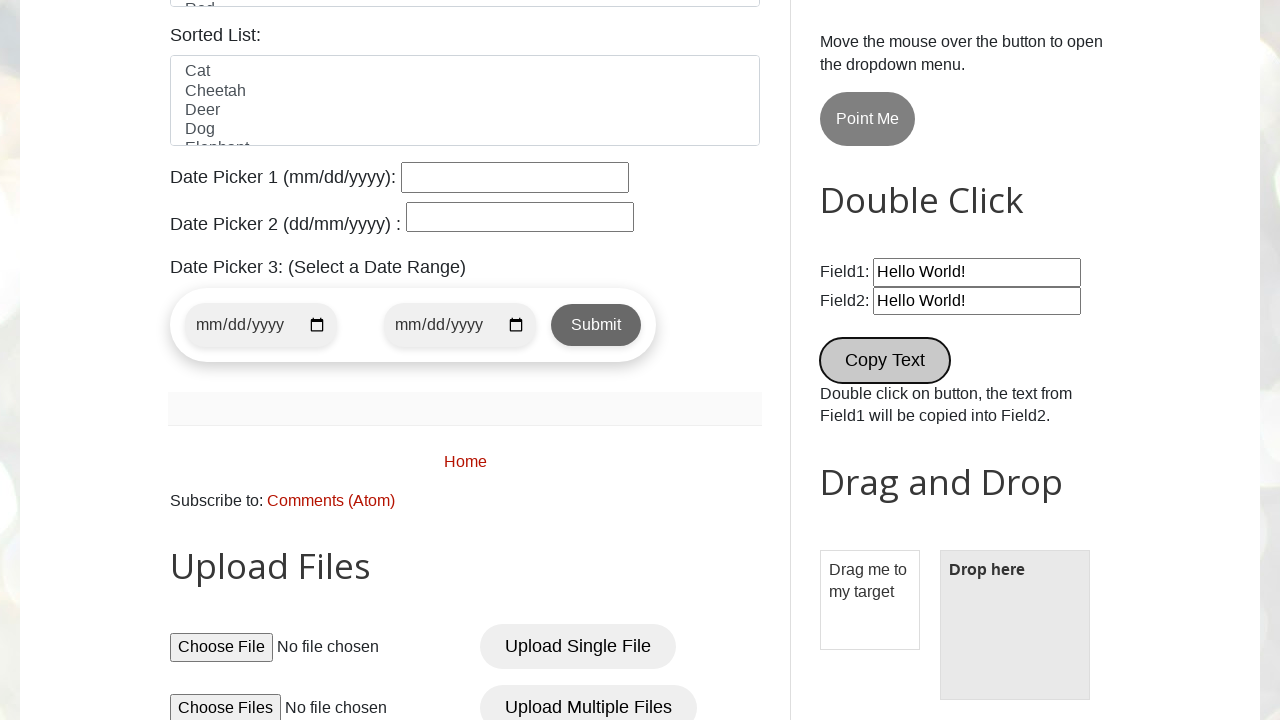

Performed right-click (context click) on the 'Copy Text' button at (885, 360) on xpath=//button[contains(text(),'Copy Text')]
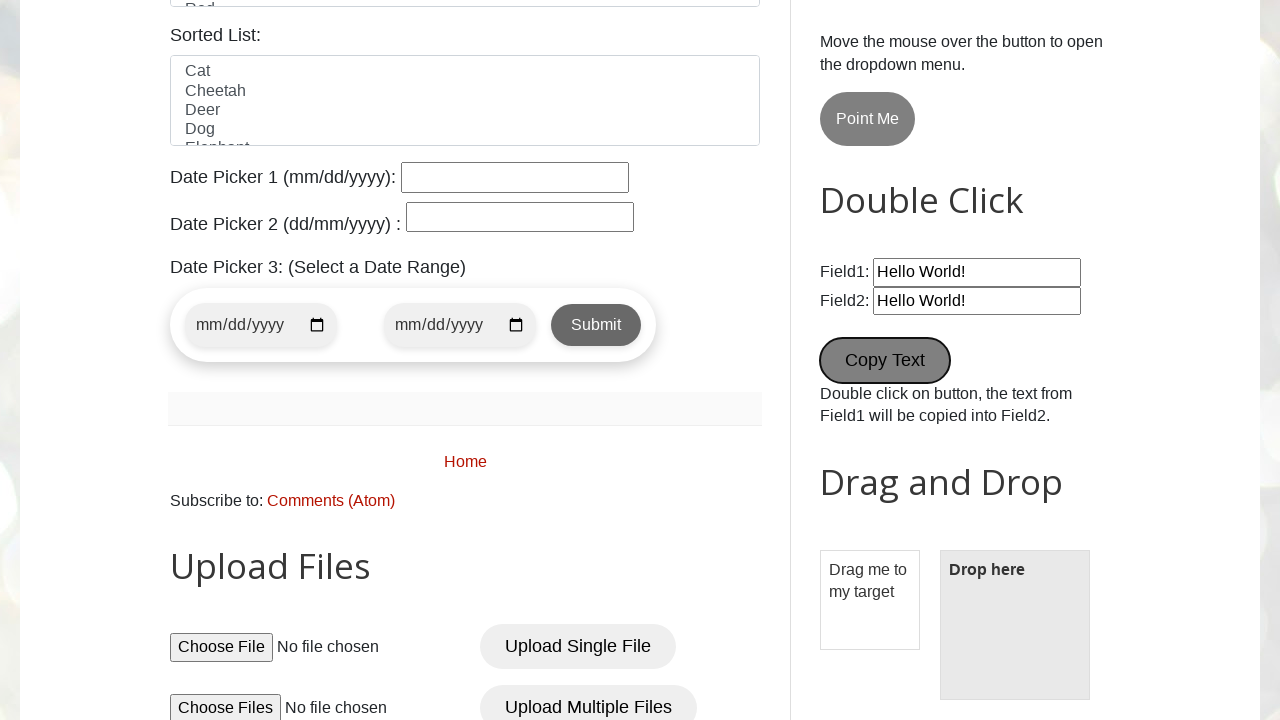

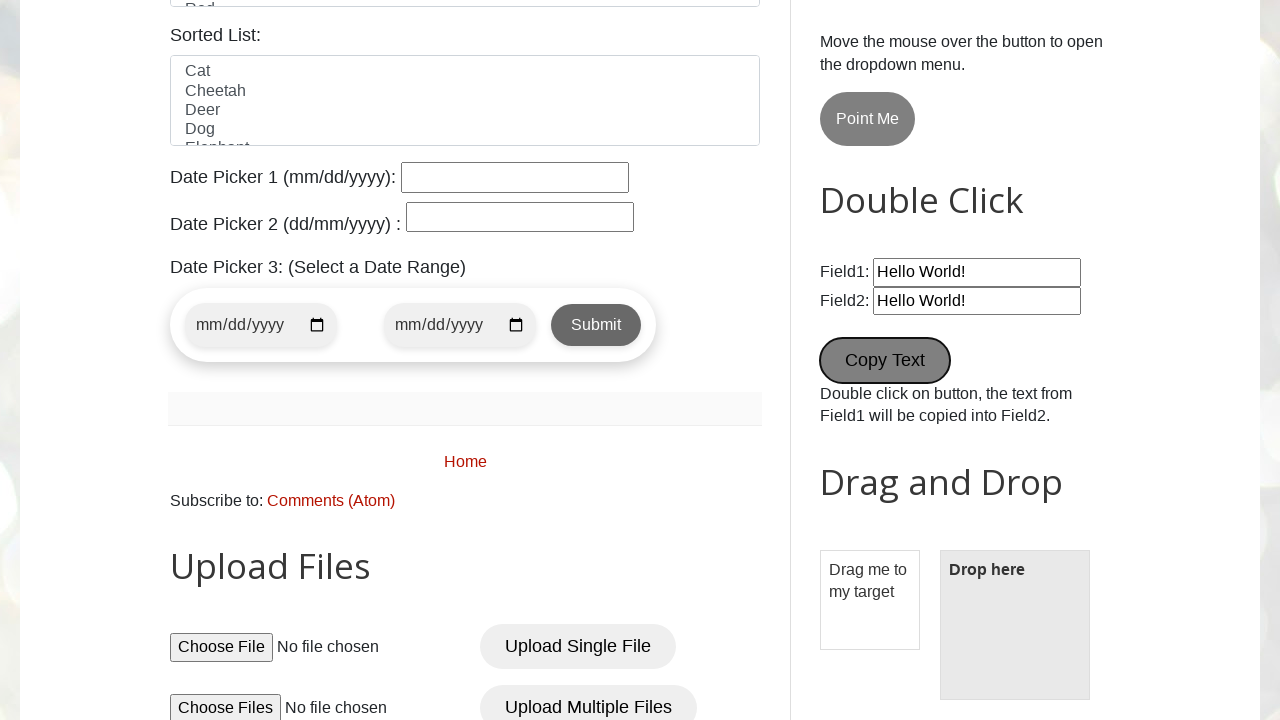